Tests a dropdown-based calendar picker by selecting month, year from dropdowns, and clicking on a specific day.

Starting URL: https://www.hyrtutorials.com/p/calendar-practice.html

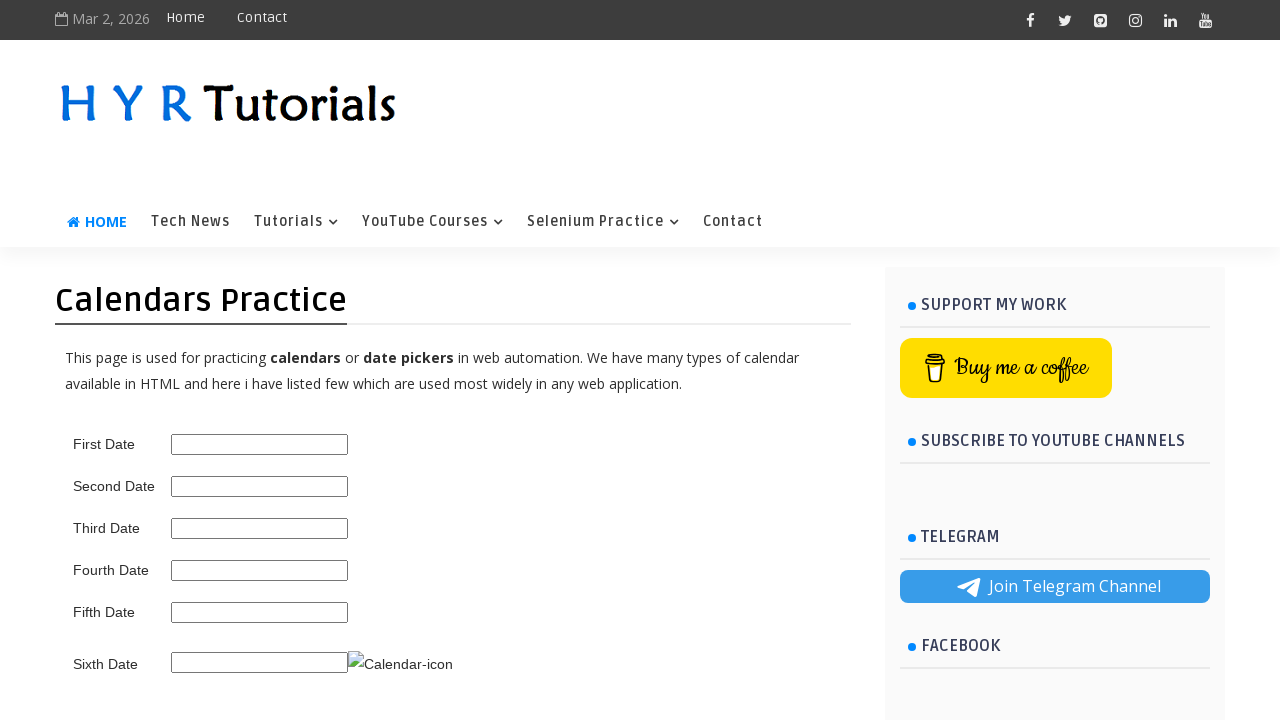

Clicked on the third date picker input at (260, 528) on #third_date_picker
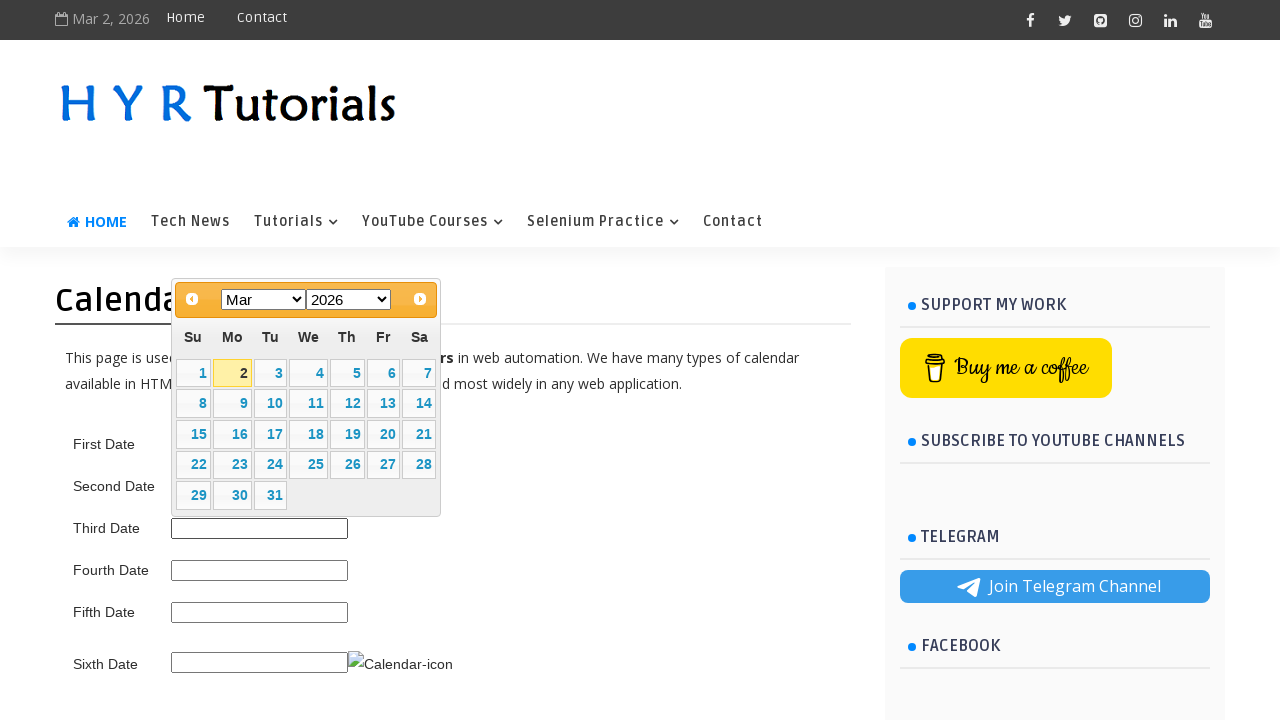

Calendar dropdown became visible
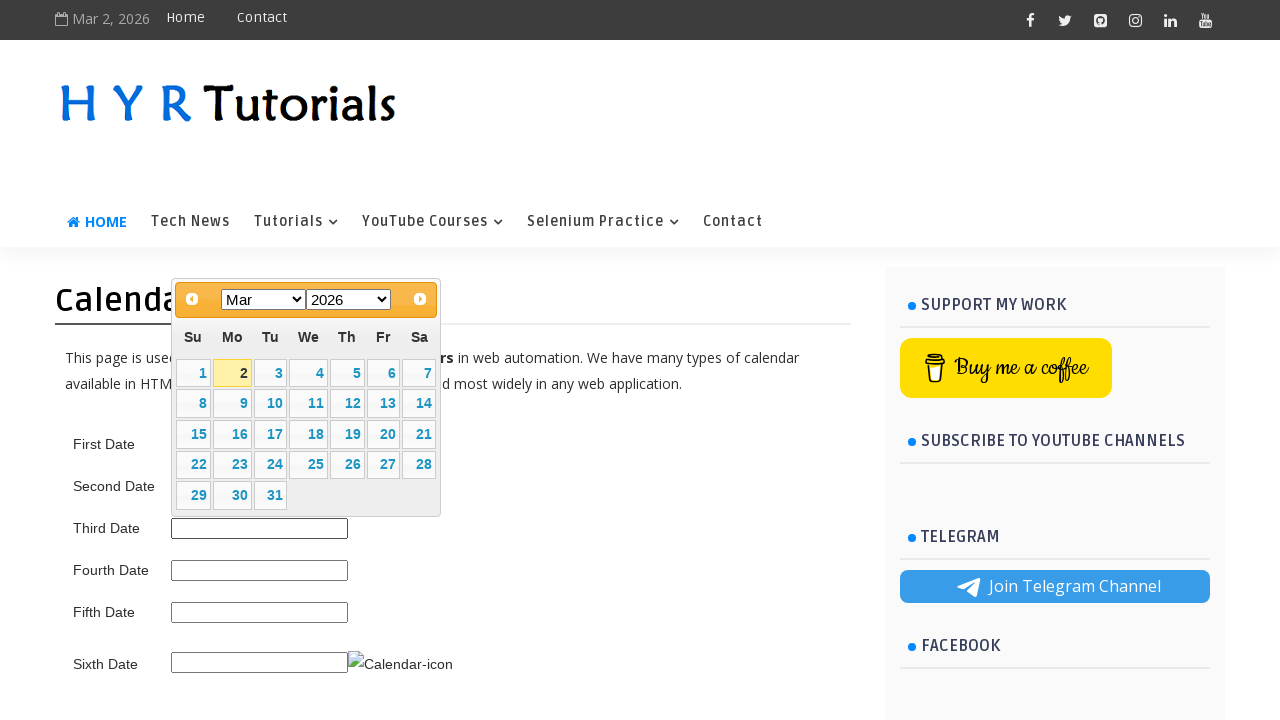

Selected March from month dropdown on [data-handler='selectMonth']
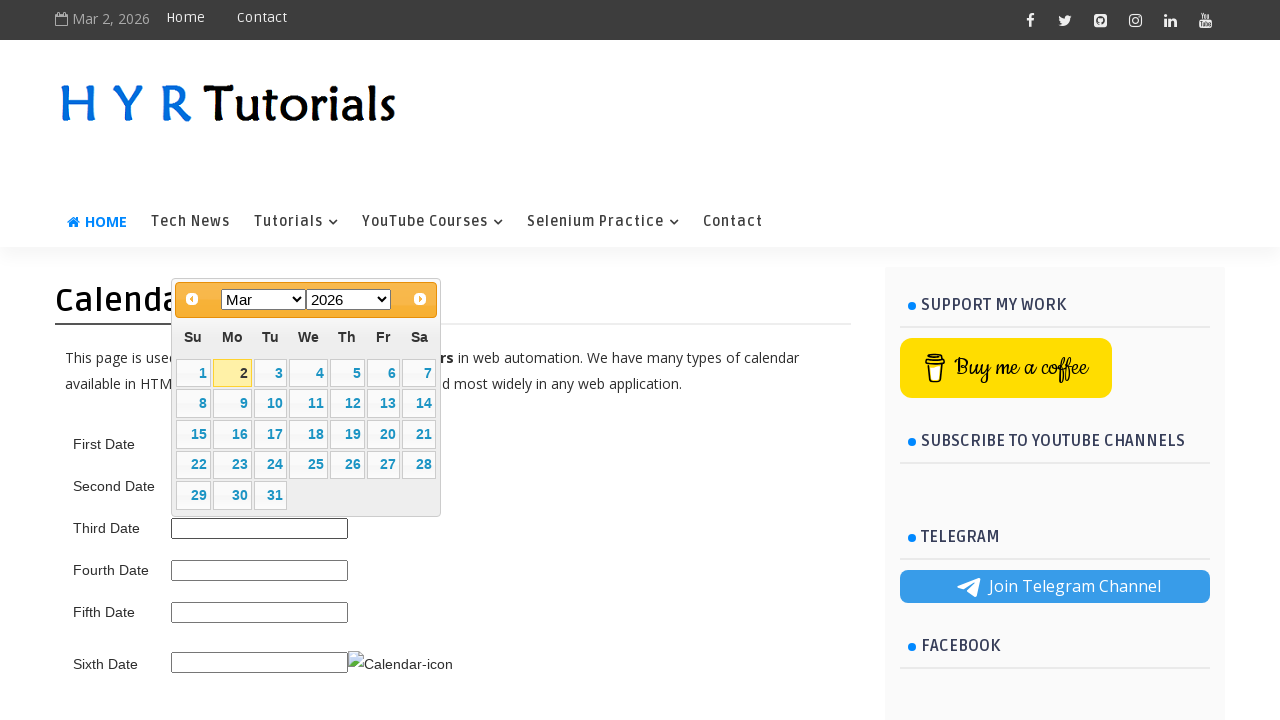

Selected 2027 from year dropdown on [data-handler='selectYear']
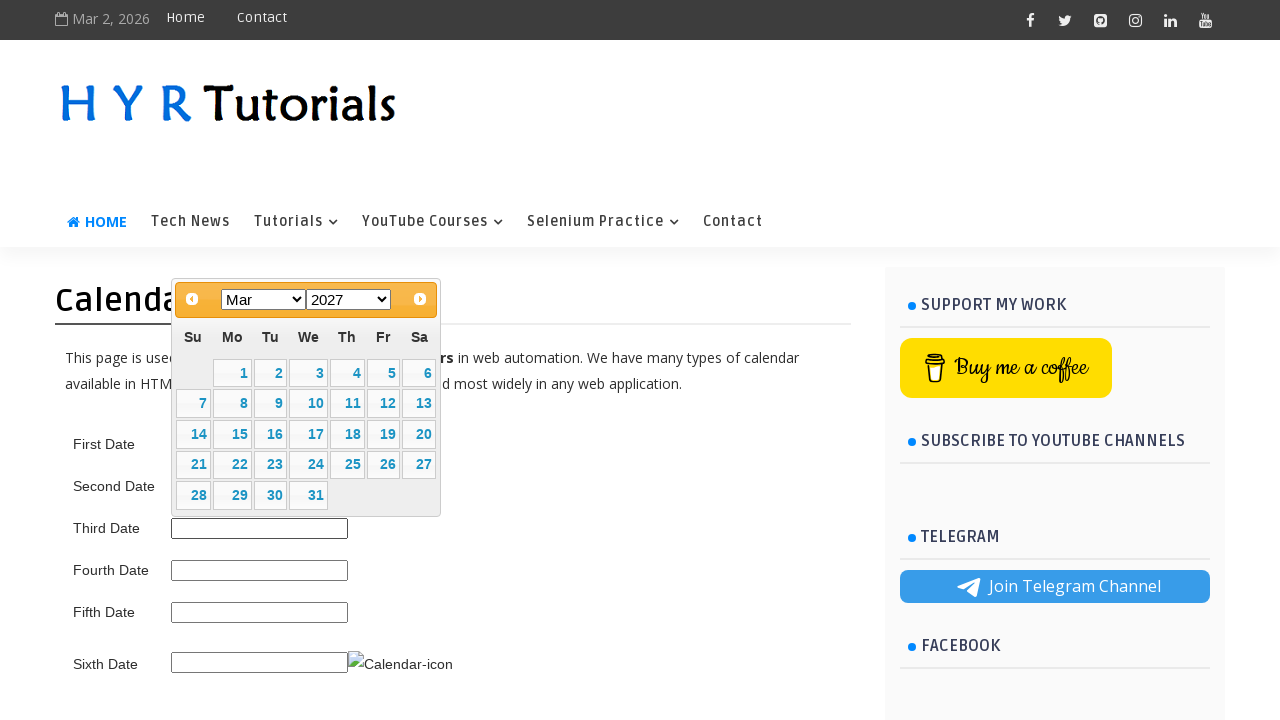

Clicked on day 15 in the calendar at (232, 434) on xpath=//table[@class='ui-datepicker-calendar']//td[@data-handler='selectDay']/a[
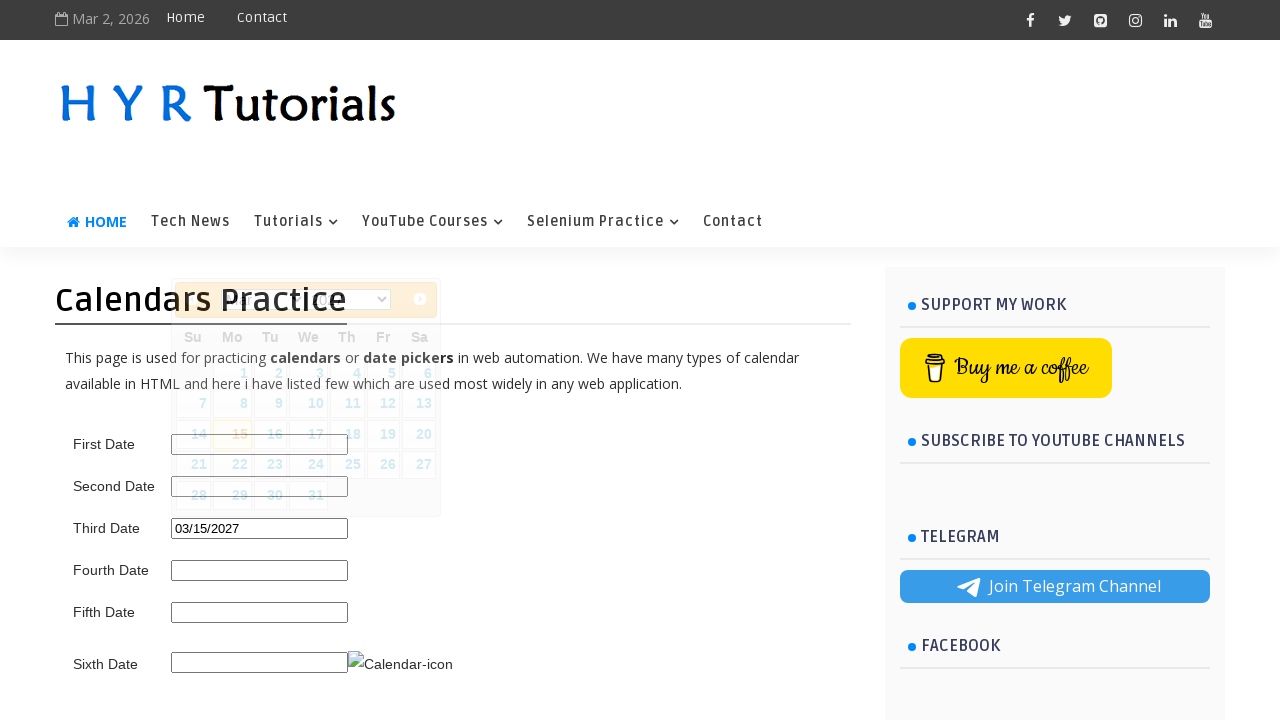

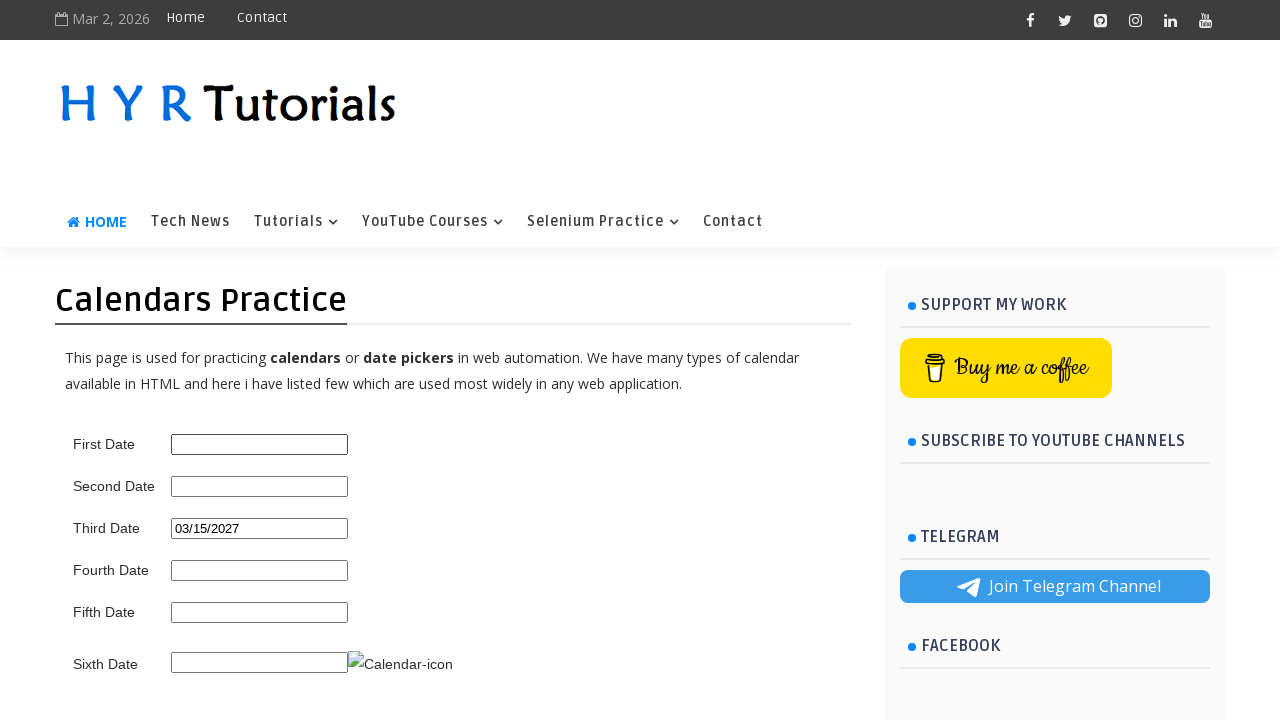